Tests that edits are saved when the input loses focus (blur event)

Starting URL: https://demo.playwright.dev/todomvc

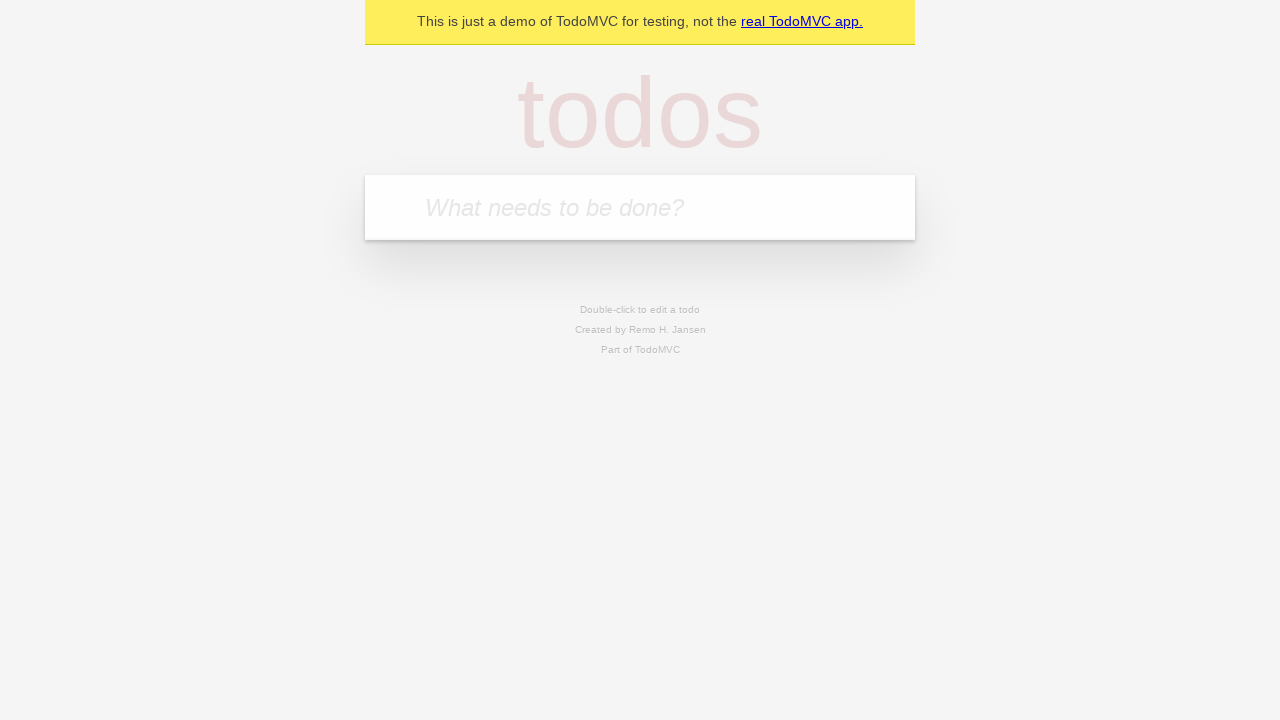

Filled new todo input with 'buy some cheese' on internal:attr=[placeholder="What needs to be done?"i]
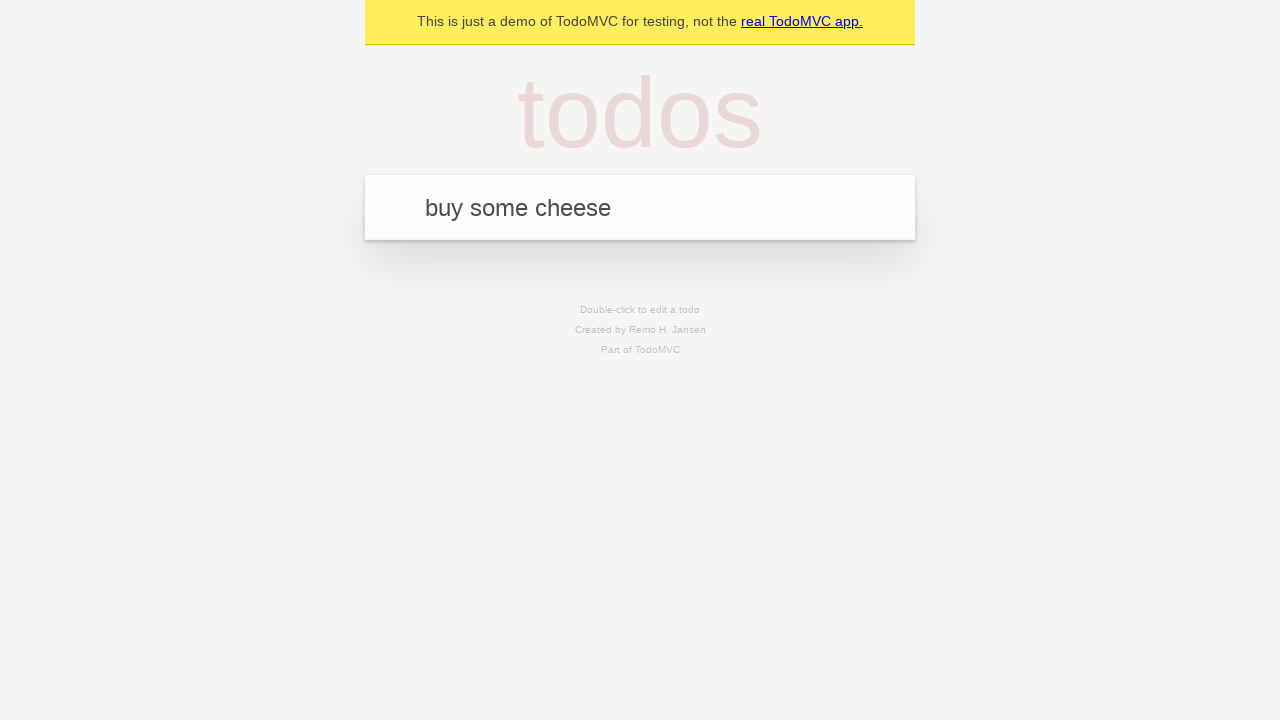

Pressed Enter to create todo 'buy some cheese' on internal:attr=[placeholder="What needs to be done?"i]
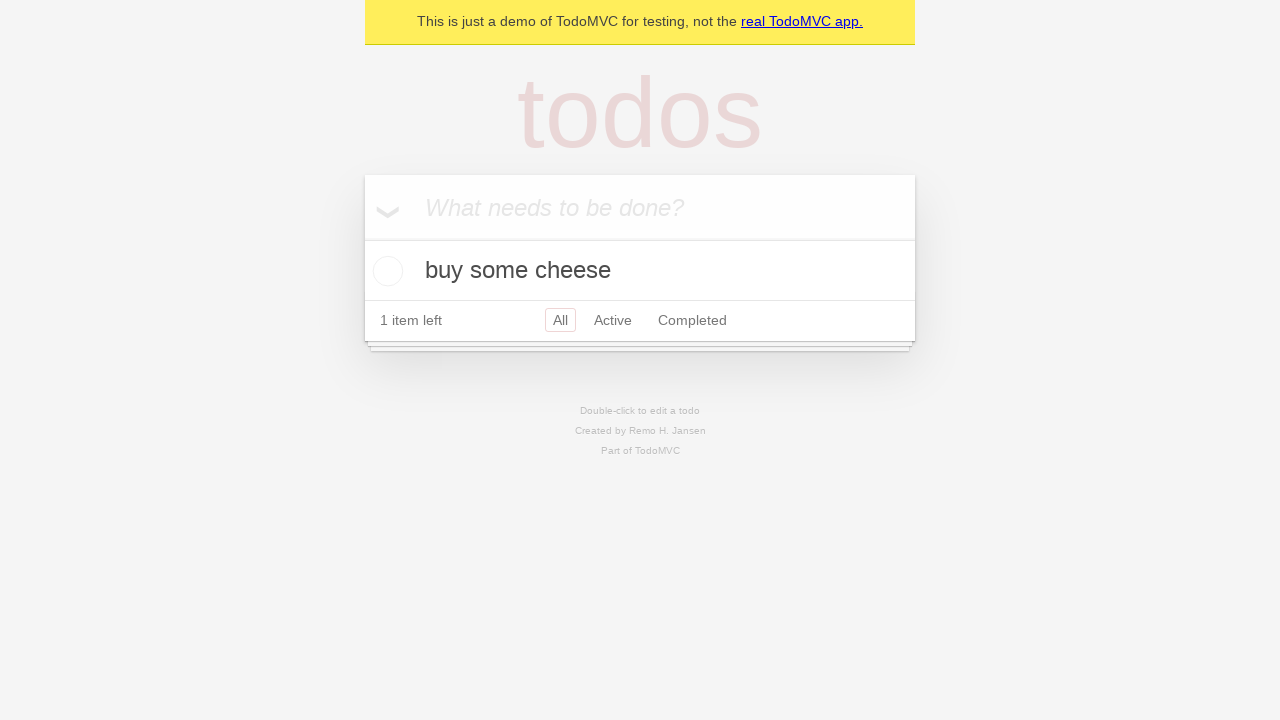

Filled new todo input with 'feed the cat' on internal:attr=[placeholder="What needs to be done?"i]
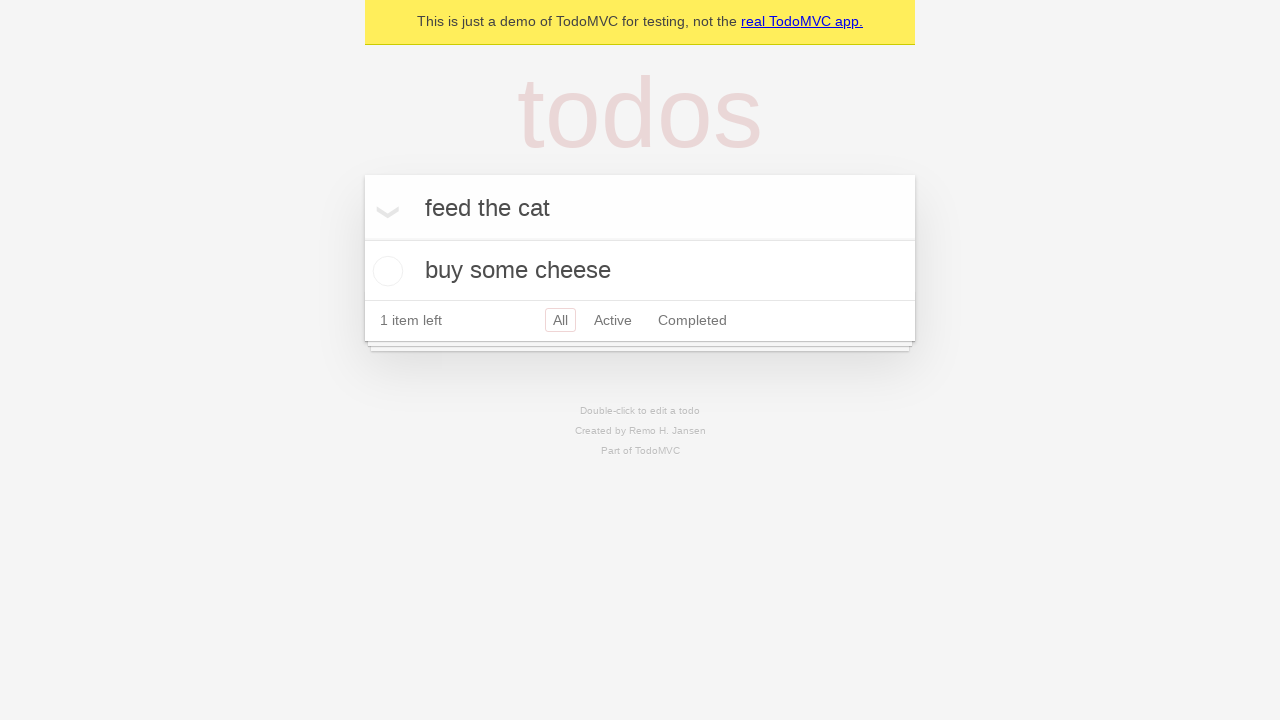

Pressed Enter to create todo 'feed the cat' on internal:attr=[placeholder="What needs to be done?"i]
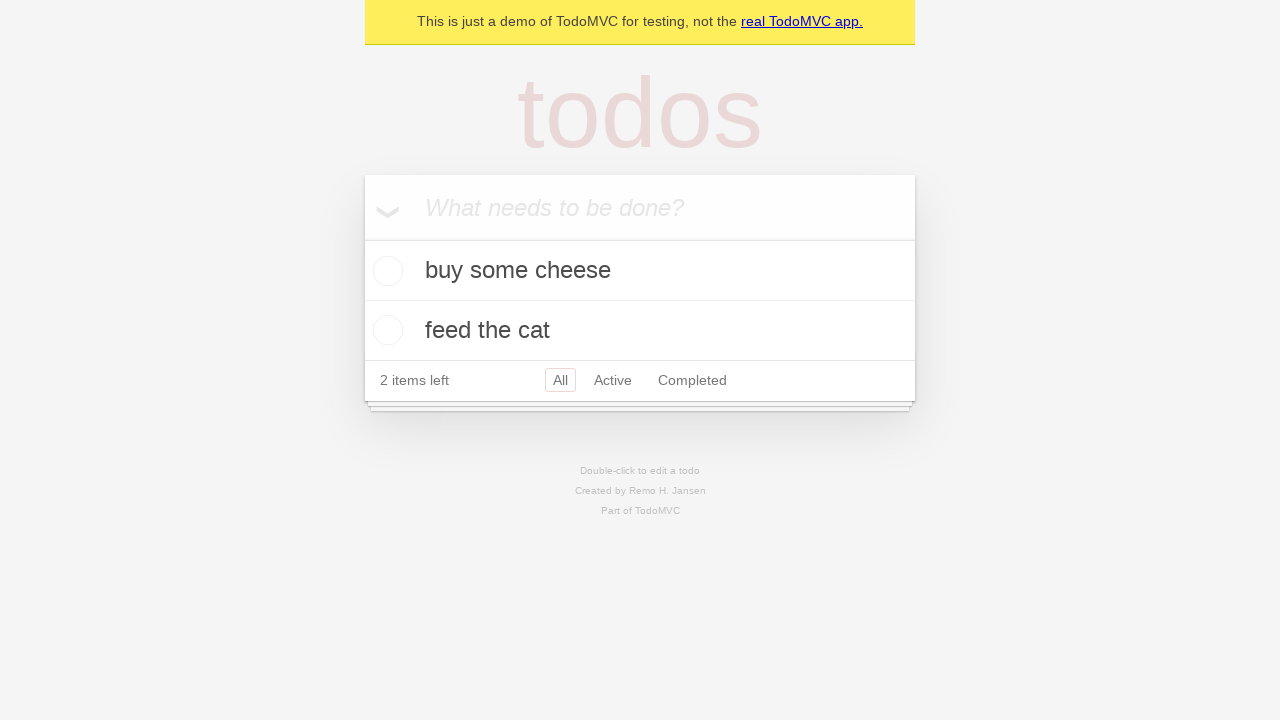

Filled new todo input with 'book a doctors appointment' on internal:attr=[placeholder="What needs to be done?"i]
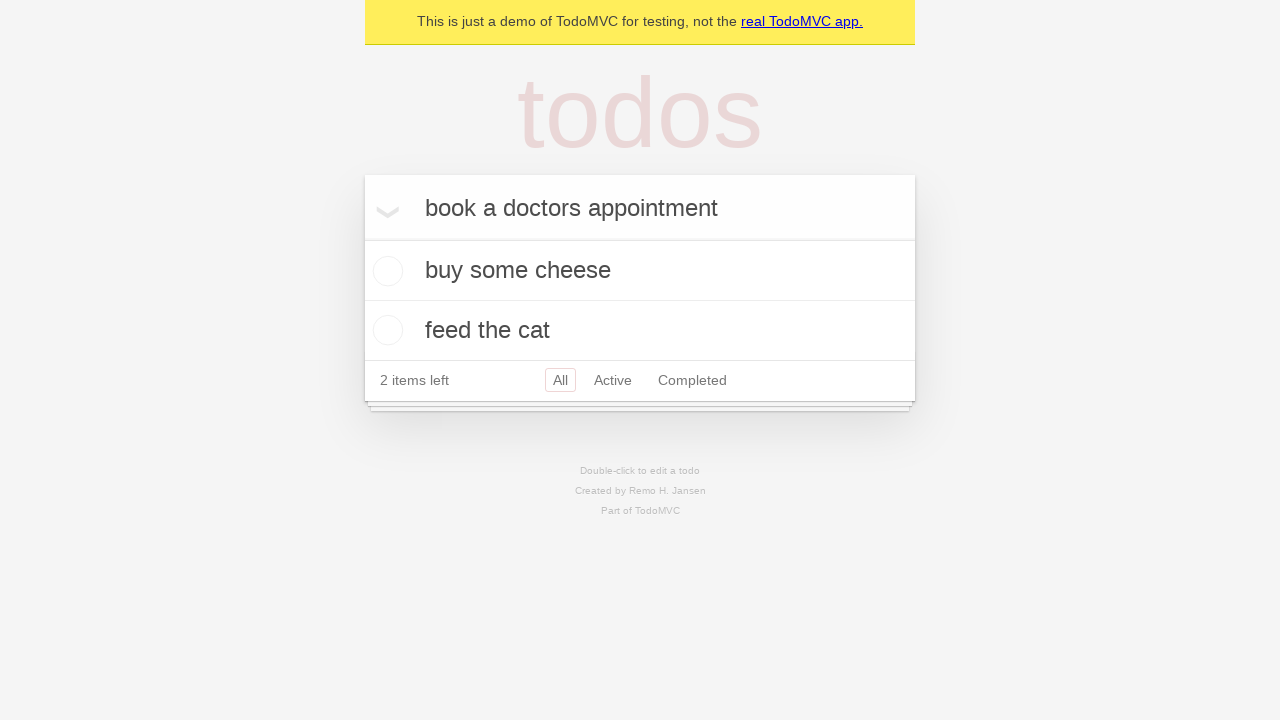

Pressed Enter to create todo 'book a doctors appointment' on internal:attr=[placeholder="What needs to be done?"i]
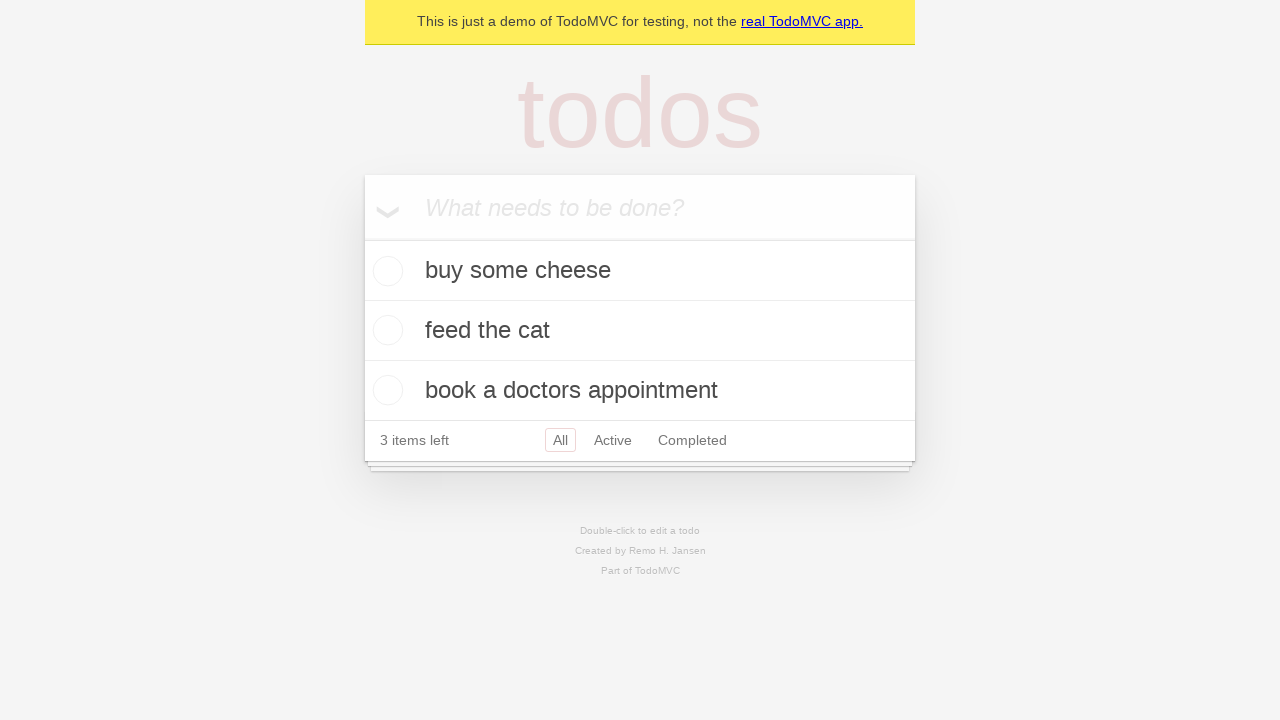

Waited for all 3 todos to be rendered
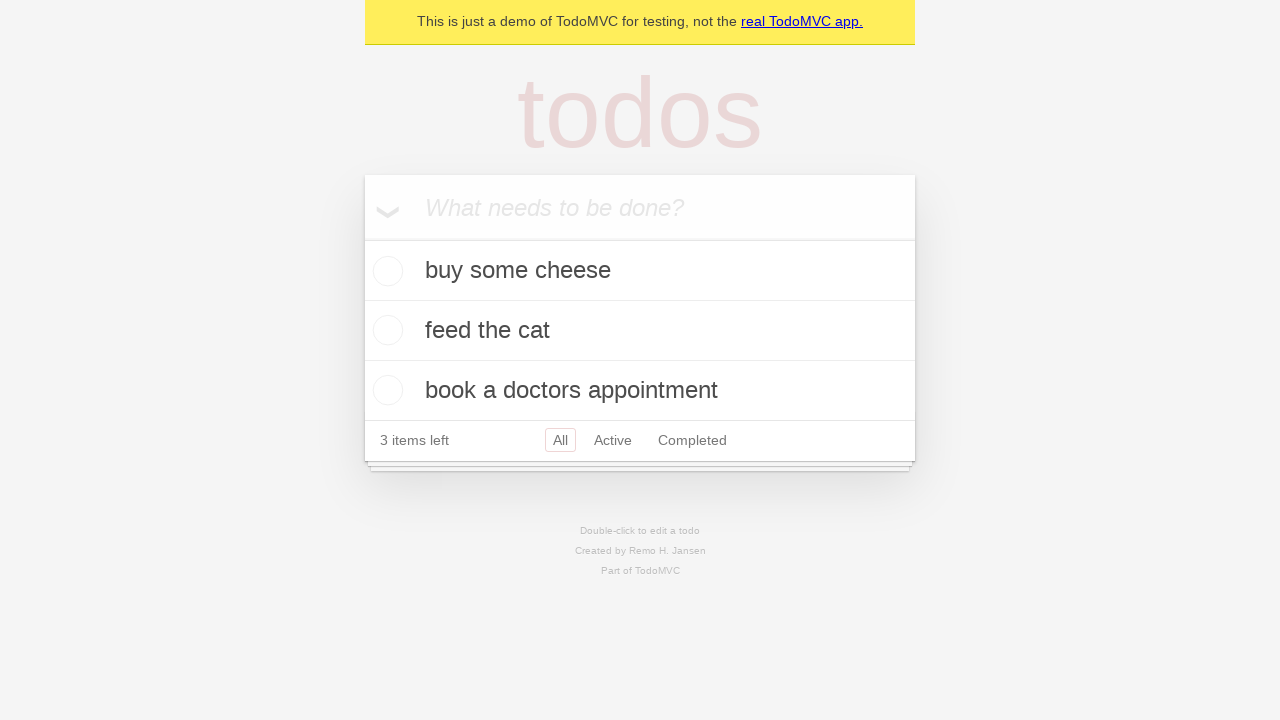

Double-clicked second todo to enter edit mode at (640, 331) on internal:testid=[data-testid="todo-item"s] >> nth=1
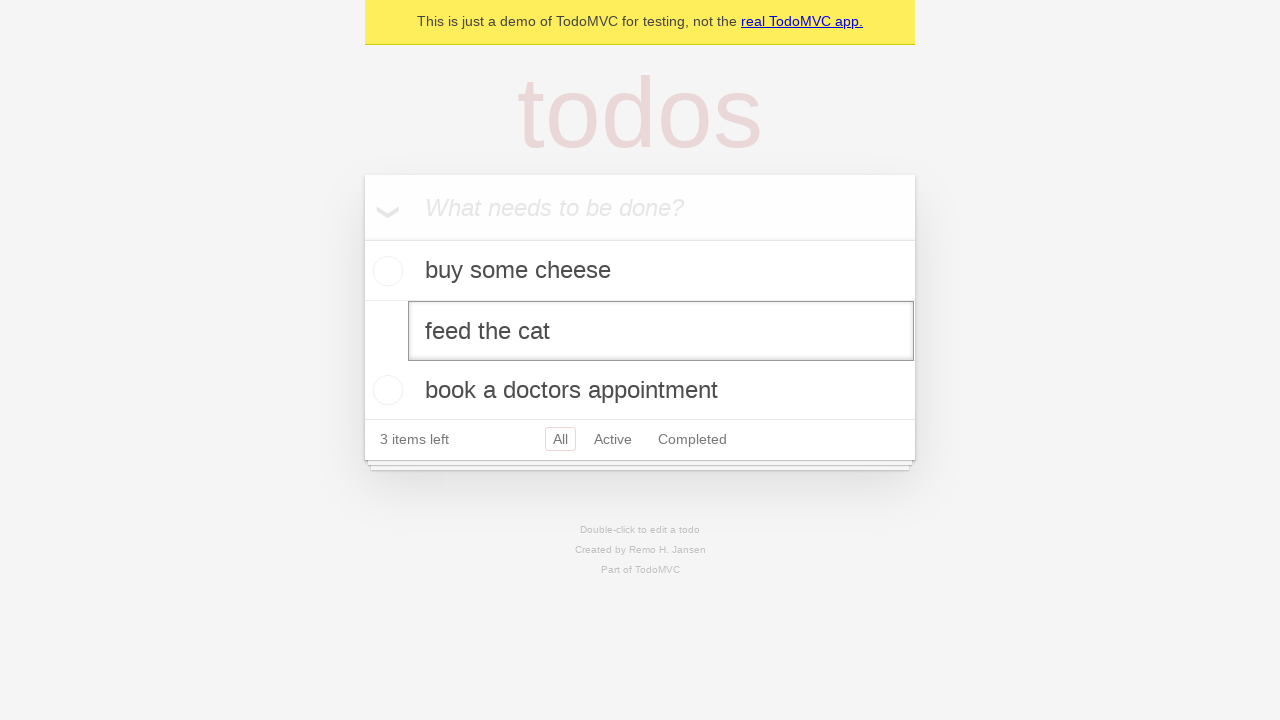

Filled edit input with 'buy some sausages' on internal:testid=[data-testid="todo-item"s] >> nth=1 >> internal:role=textbox[nam
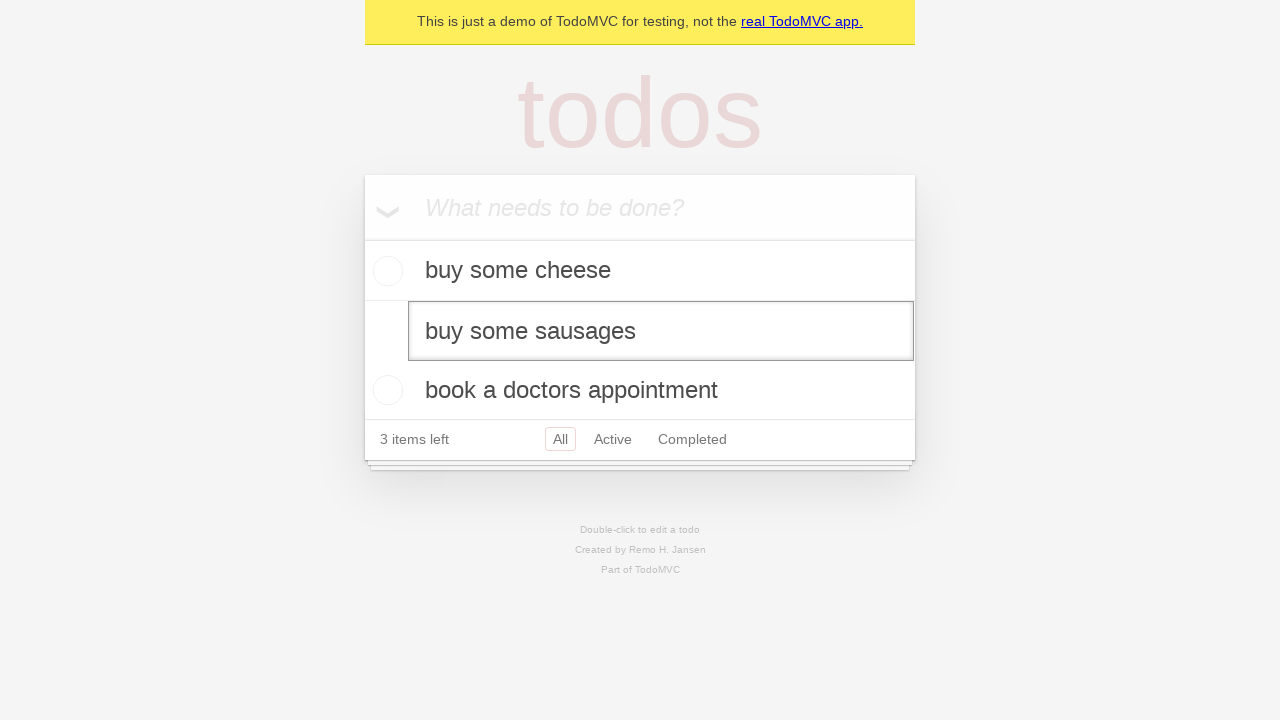

Dispatched blur event to save edit on input
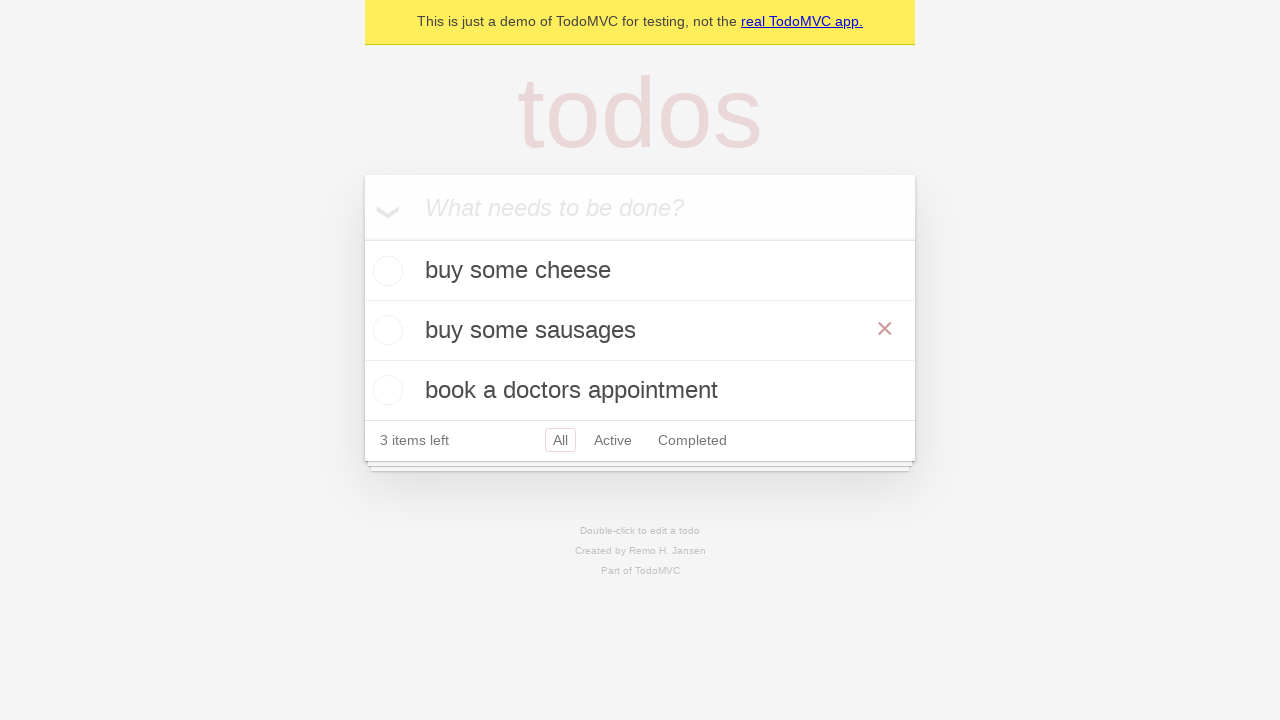

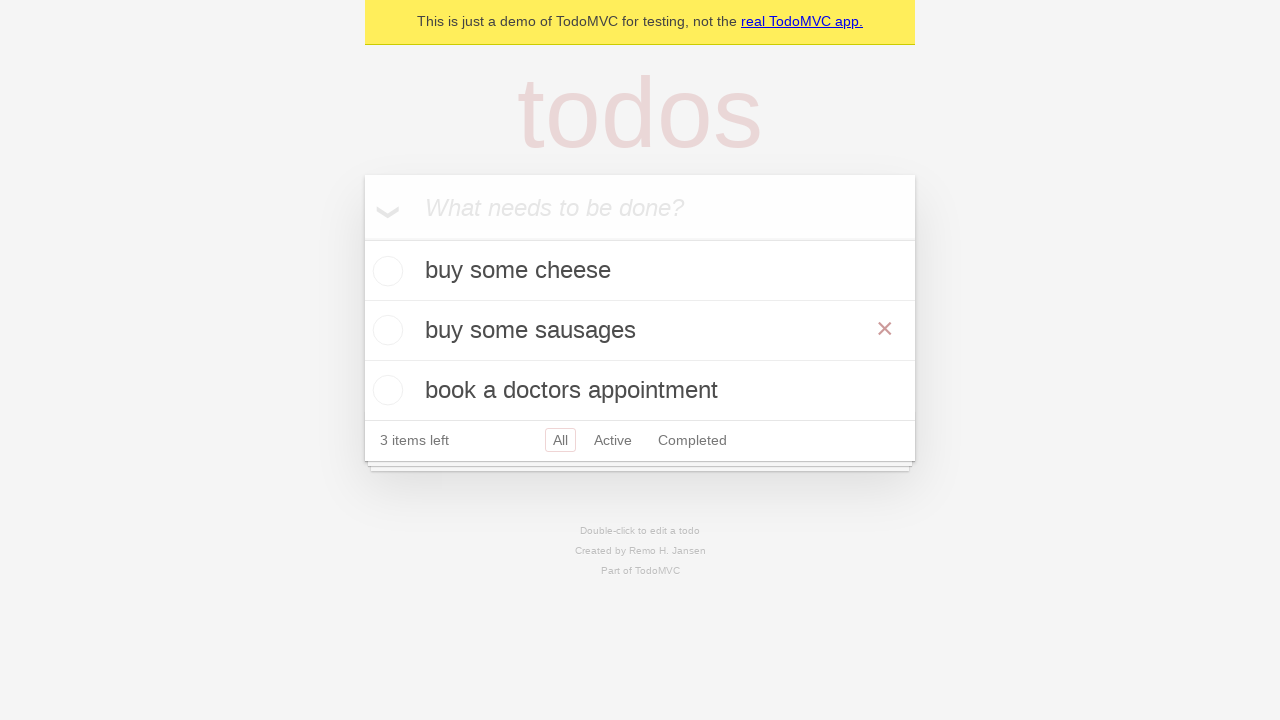